Solves a mathematical challenge by extracting a value from an element attribute, calculating the result, filling the answer, and submitting the form with checkbox and radio button selections

Starting URL: http://suninjuly.github.io/get_attribute.html

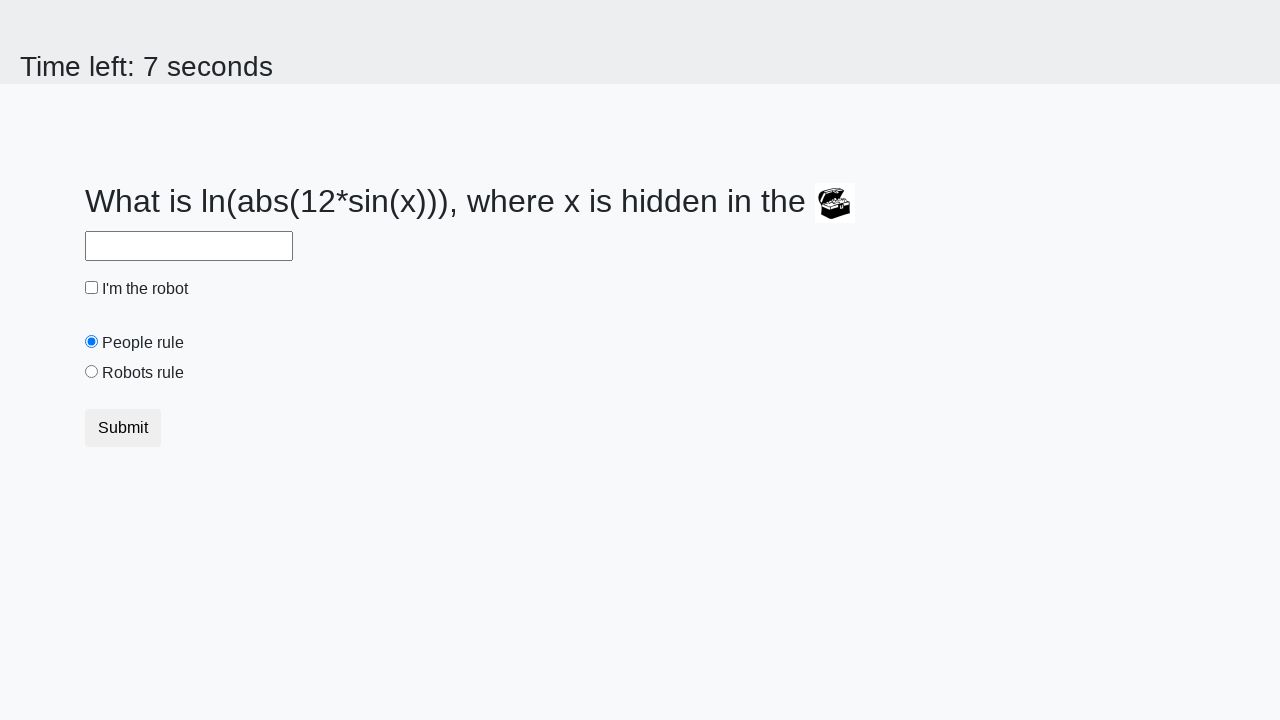

Located the treasure element
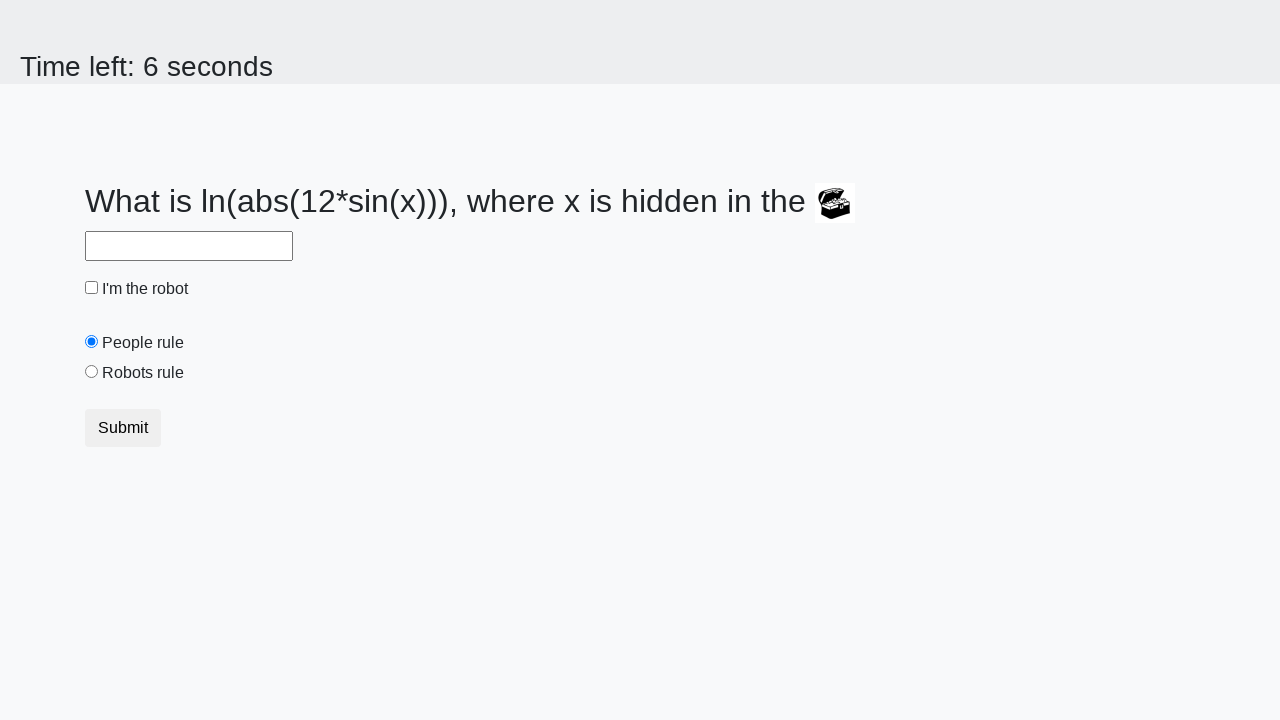

Extracted valuex attribute from treasure element: 229
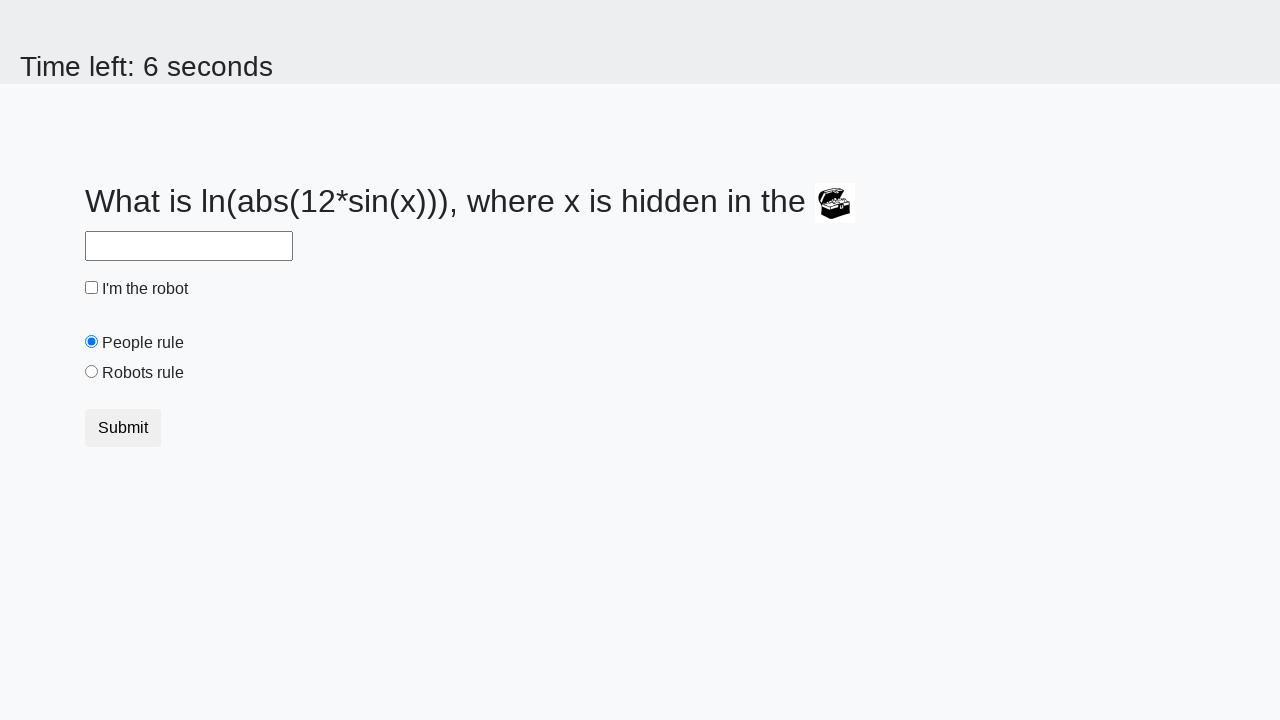

Calculated mathematical result using formula: y = log(abs(12*sin(229))) = 1.3761299876503998
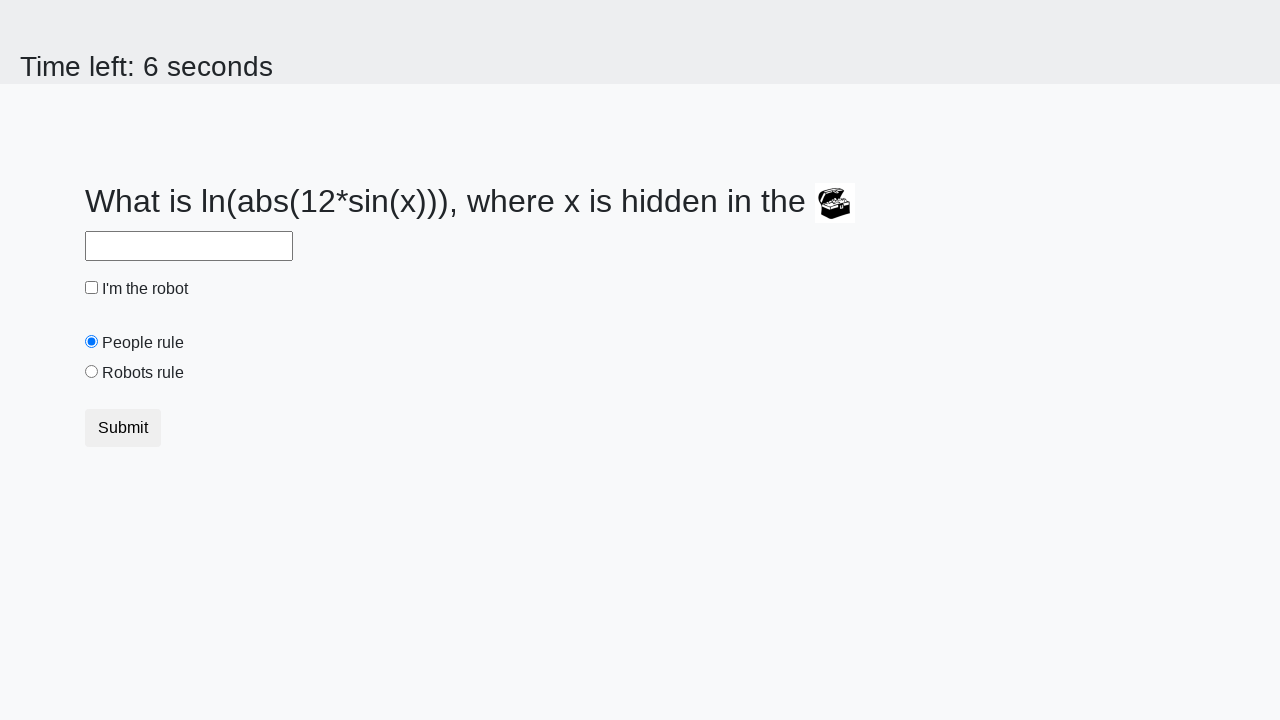

Filled answer field with calculated value: 1.3761299876503998 on #answer
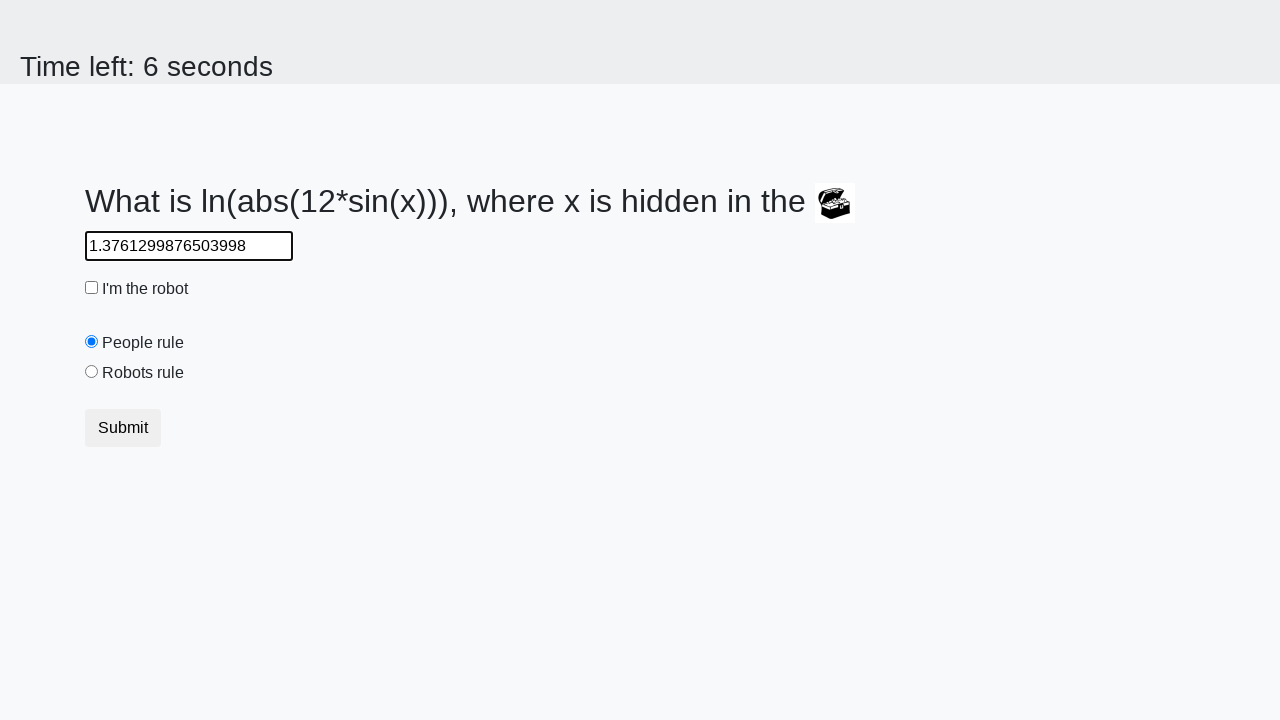

Clicked the robot checkbox at (92, 288) on #robotCheckbox
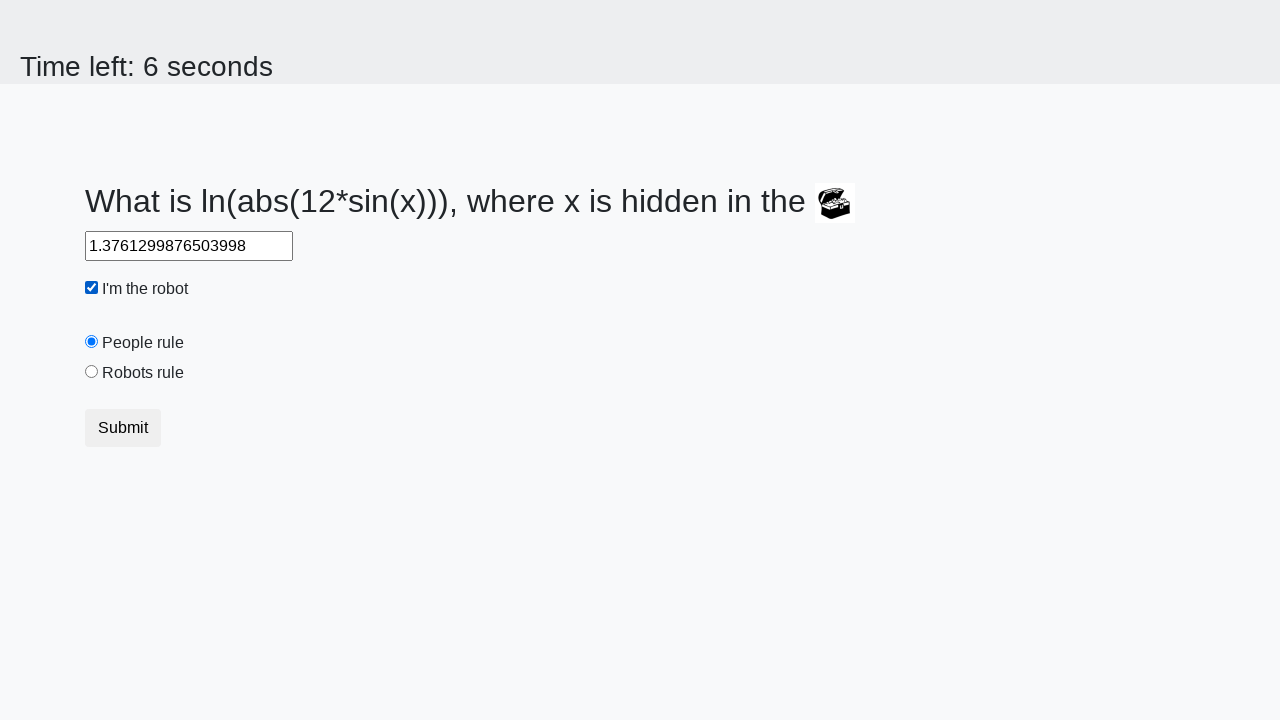

Clicked the robots rule radio button at (92, 372) on #robotsRule
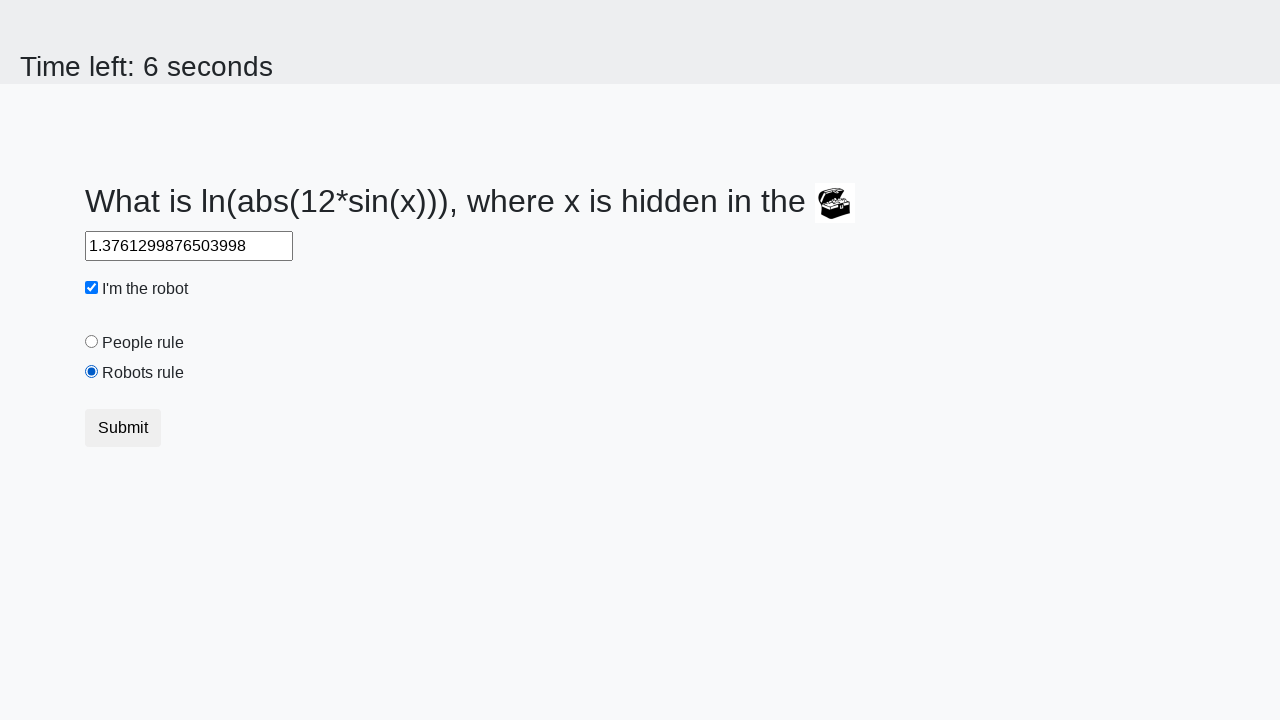

Clicked the submit button to submit the form at (123, 428) on .btn-default
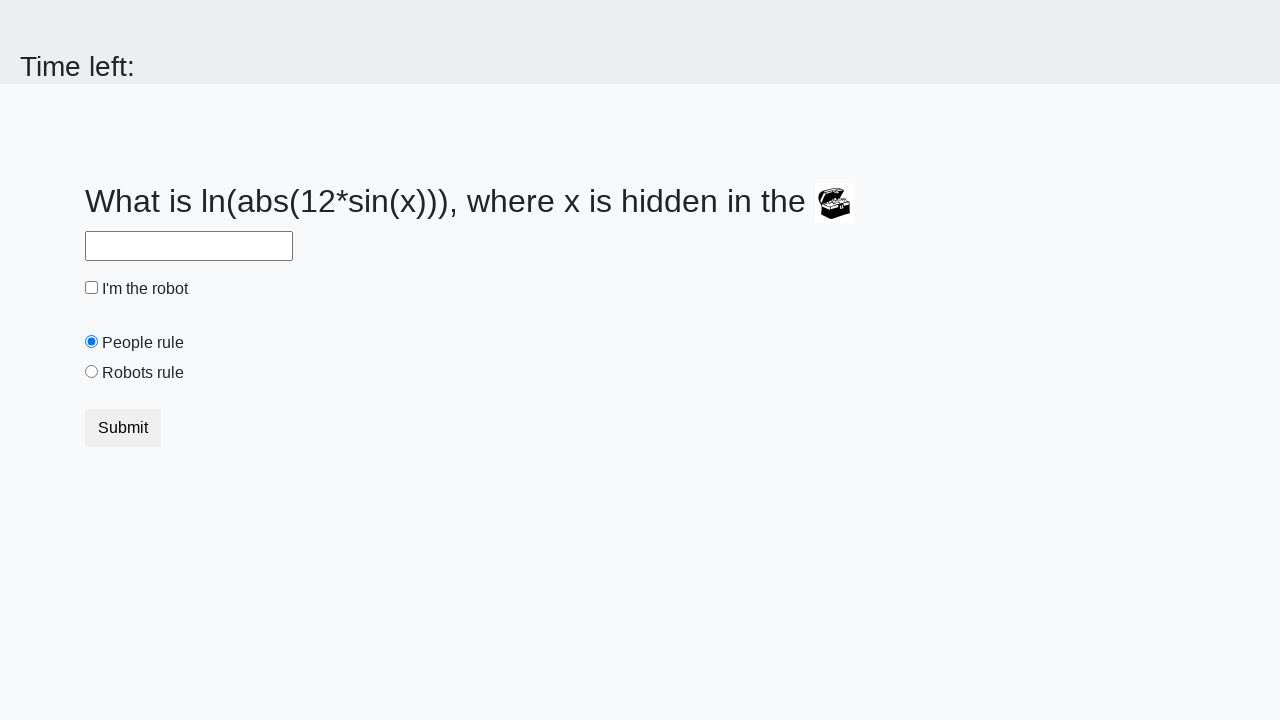

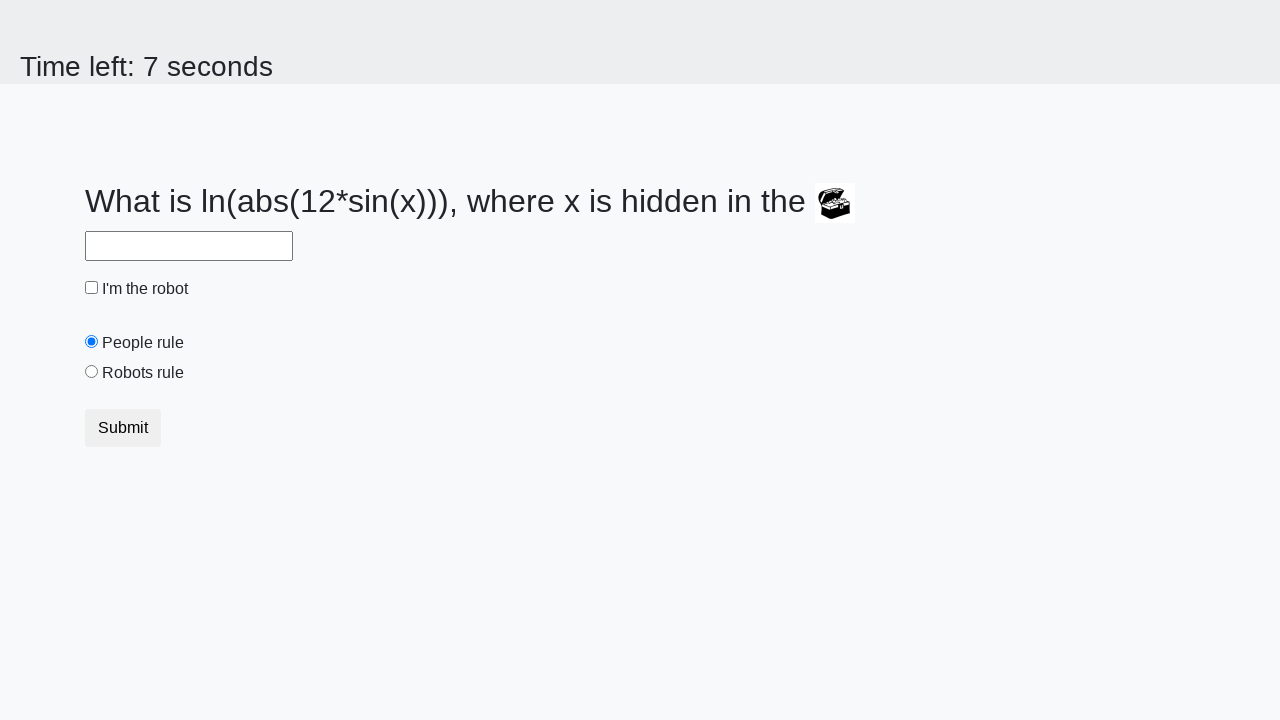